Tests a practice form by entering a country name, filling in a name field, clicking confirm button, and accepting the confirmation alert

Starting URL: https://rahulshettyacademy.com/AutomationPractice/

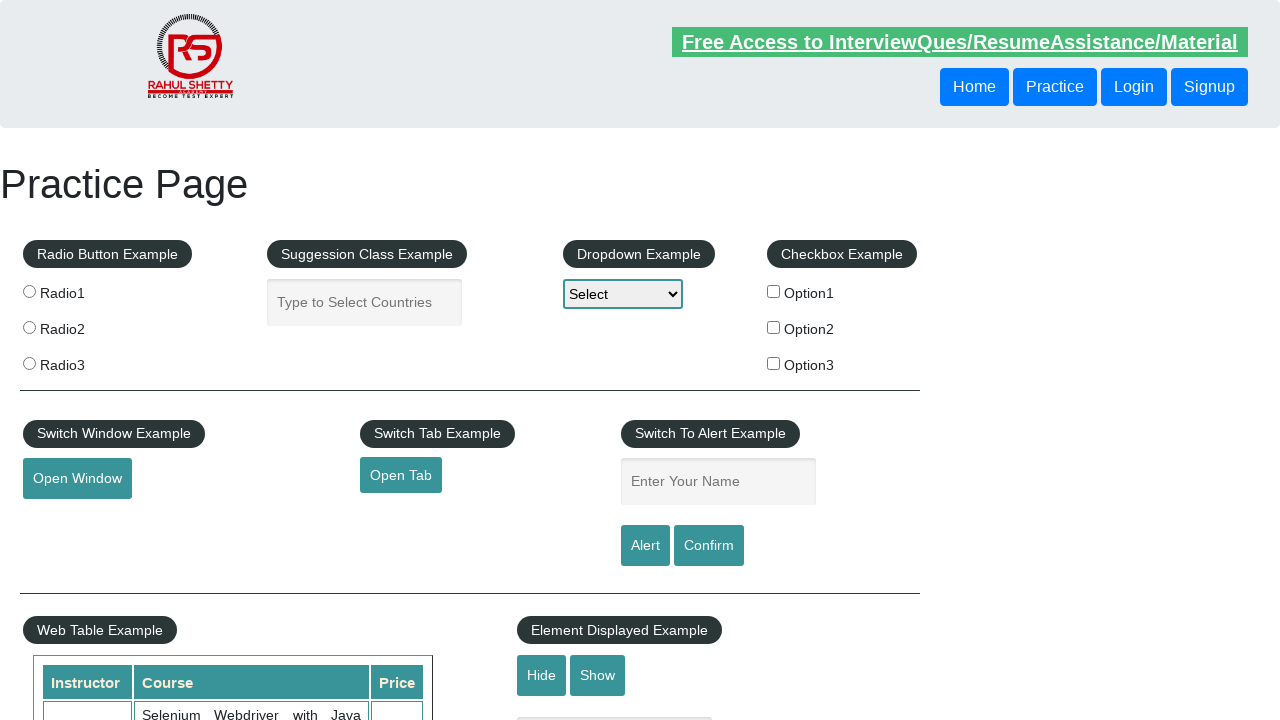

Entered 'Pakistan' in the autocomplete field on input#autocomplete
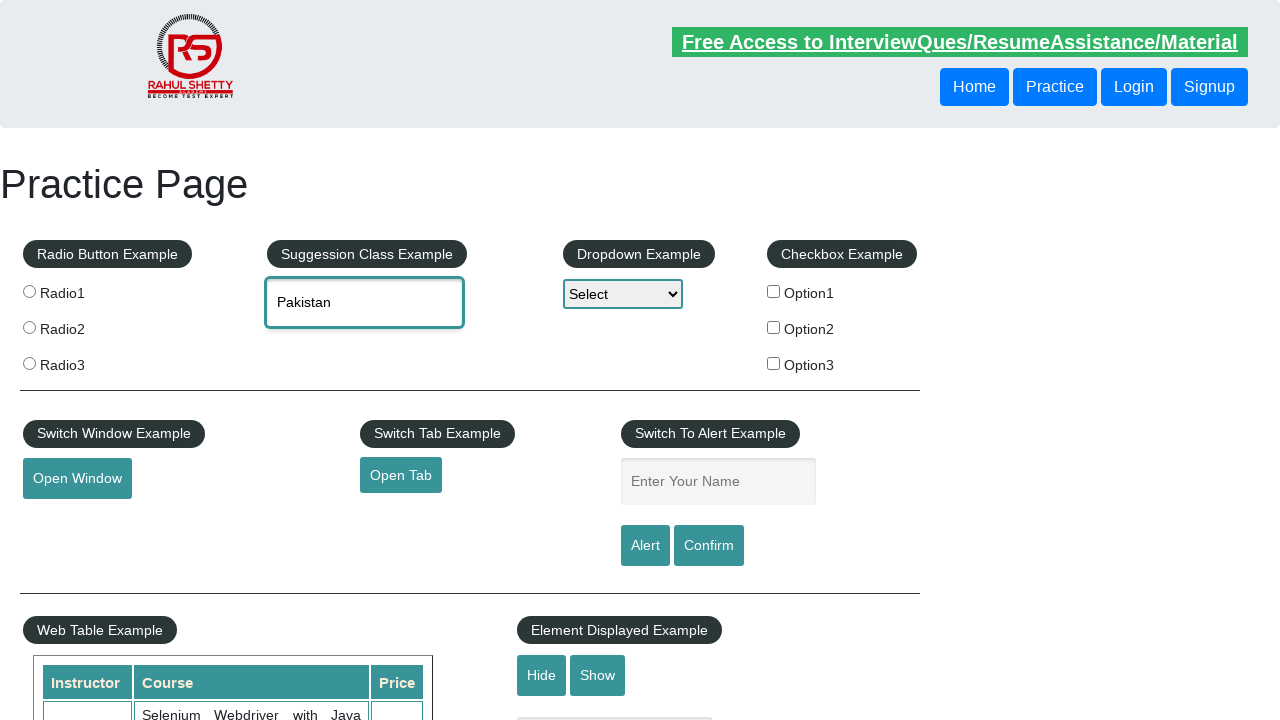

Entered 'Hasnain' in the name field on input#name
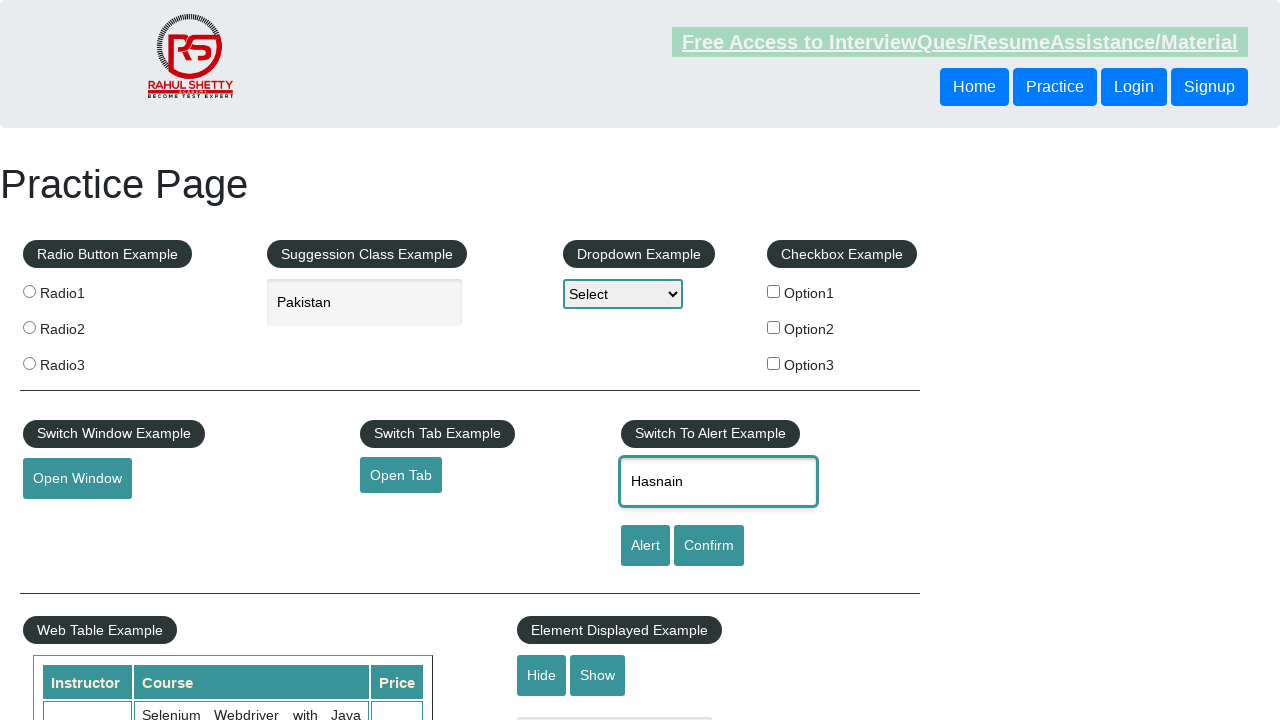

Clicked the confirm button at (709, 546) on input#confirmbtn
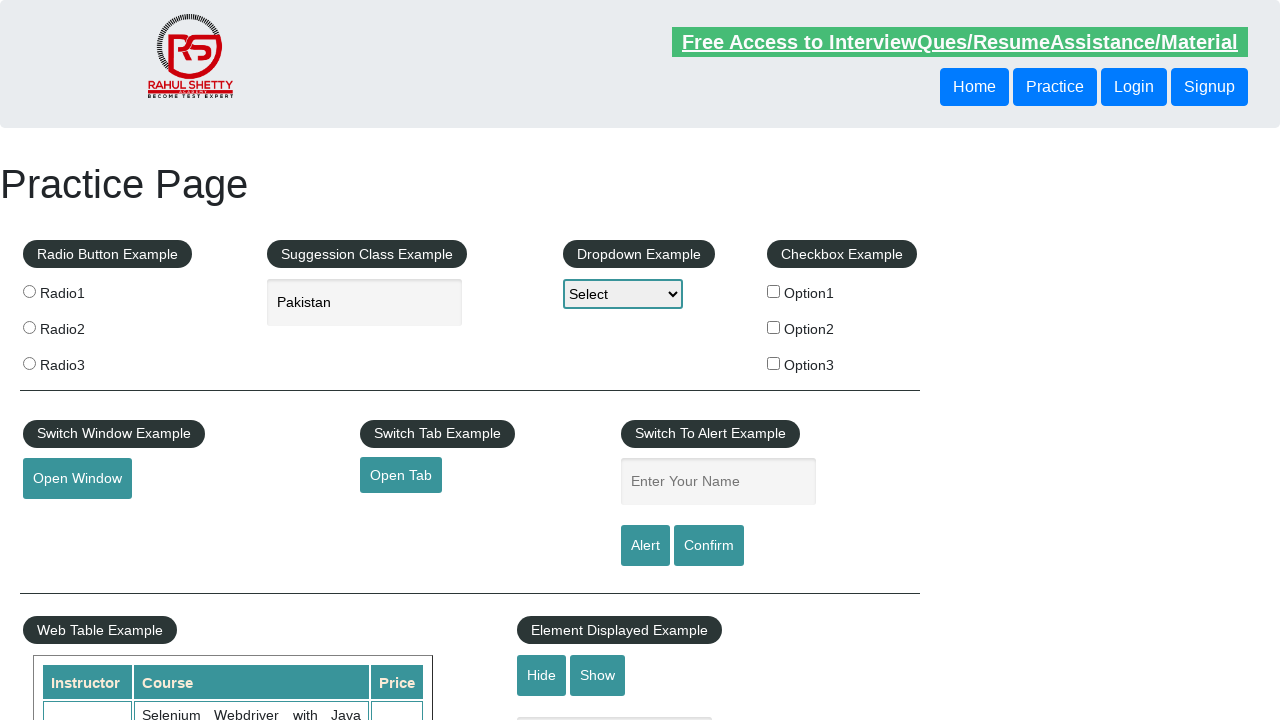

Set up handler to accept confirmation alert
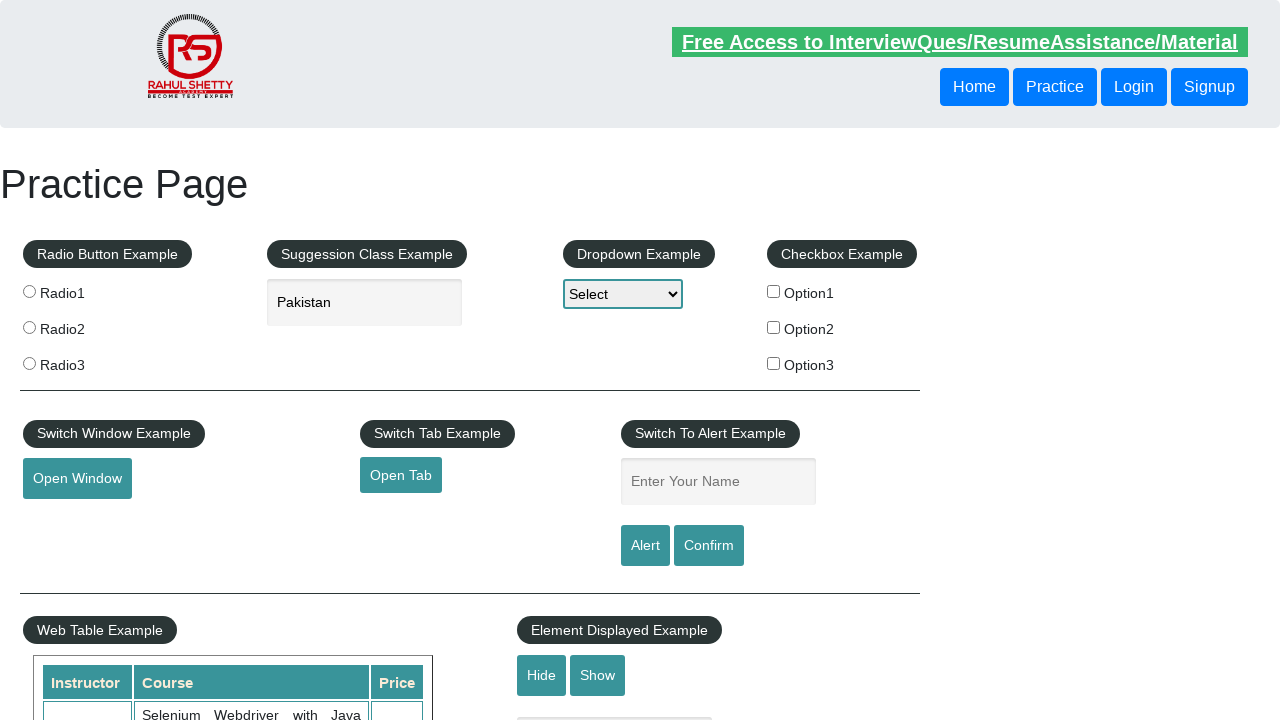

Waited 500ms for page updates after alert
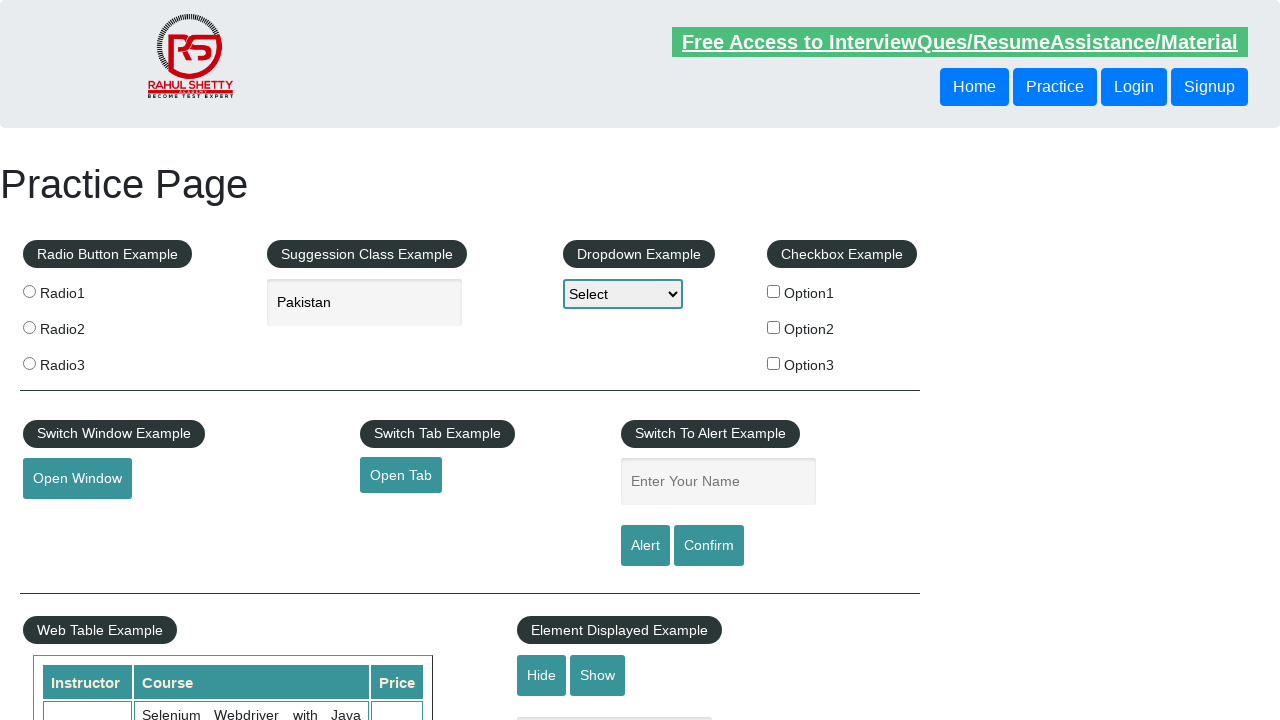

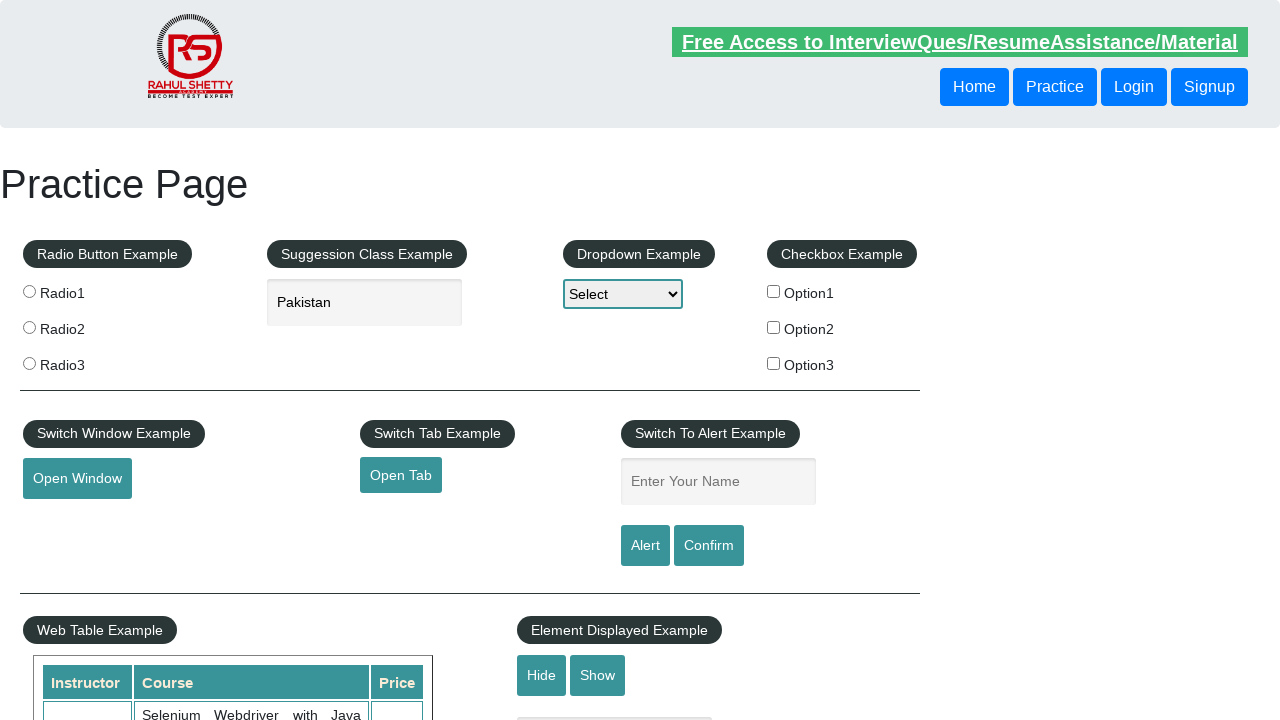